Tests dynamic loading functionality where an element is initially hidden. Clicks a start button to trigger a loading bar, waits for the finish element to become visible, and verifies the expected text appears.

Starting URL: http://the-internet.herokuapp.com/dynamic_loading/1

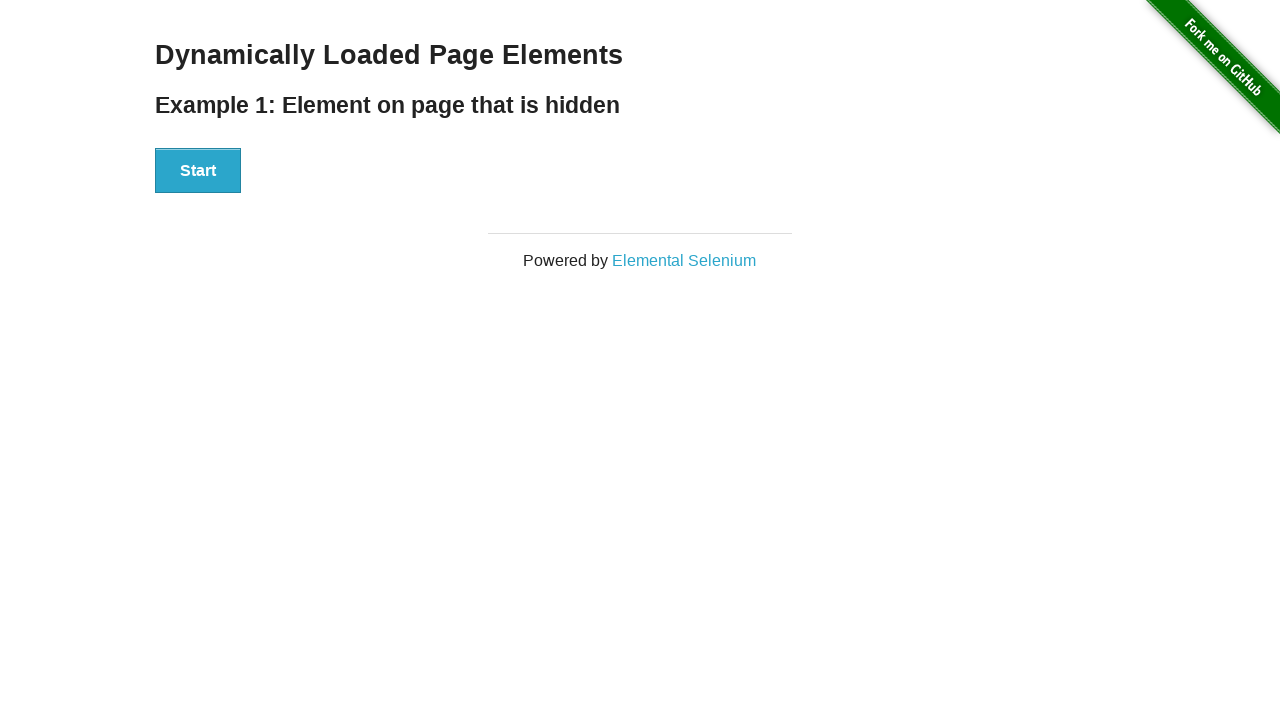

Clicked the Start button to trigger dynamic loading at (198, 171) on #start button
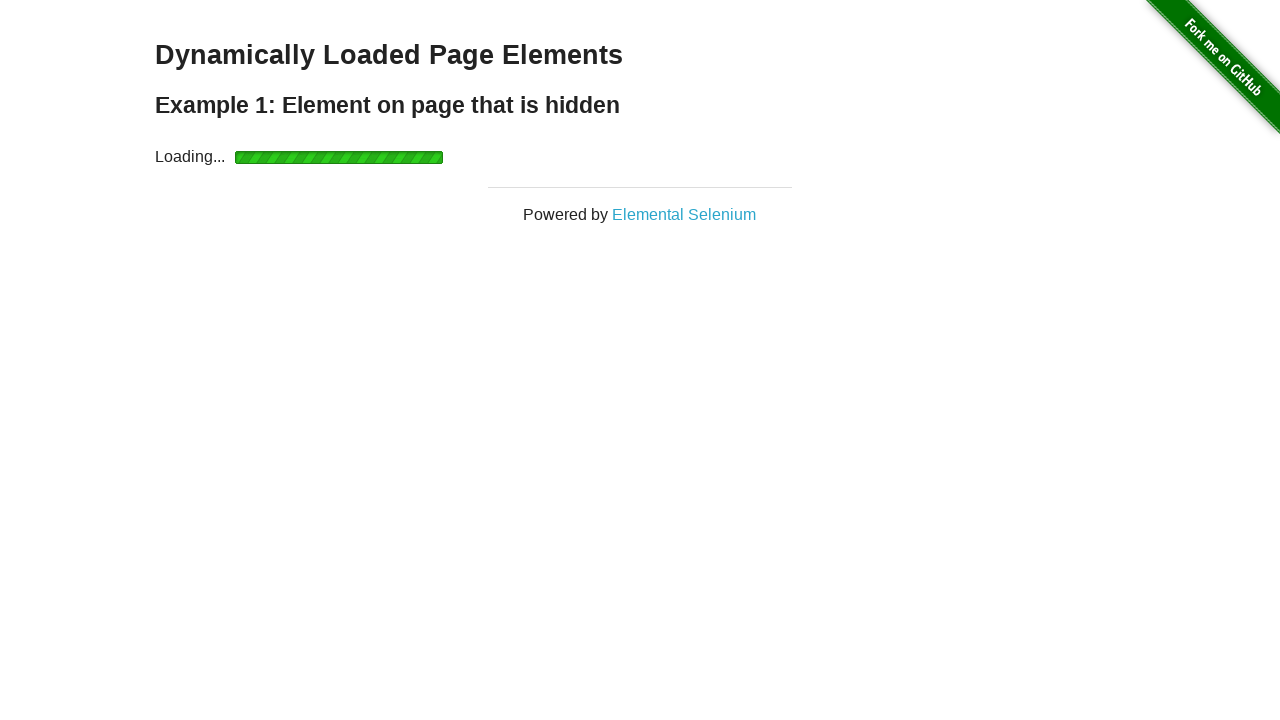

Waited for finish element to become visible after loading completes
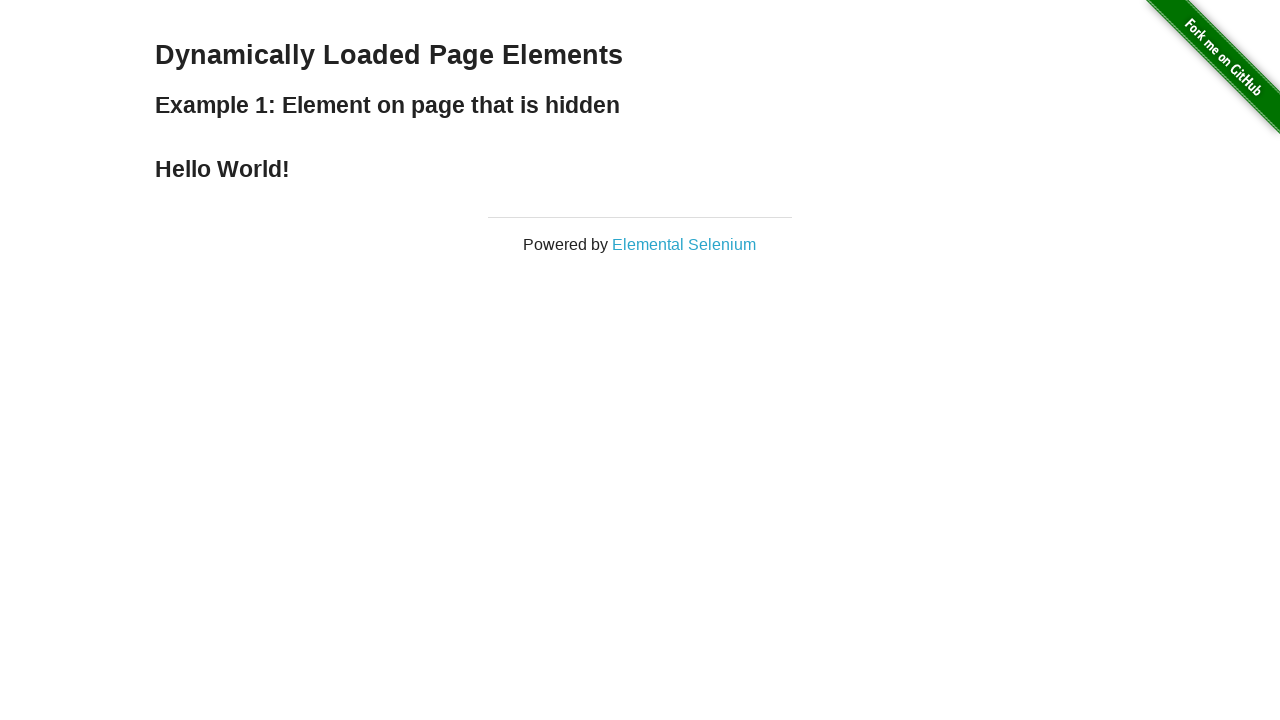

Retrieved text content from finish element
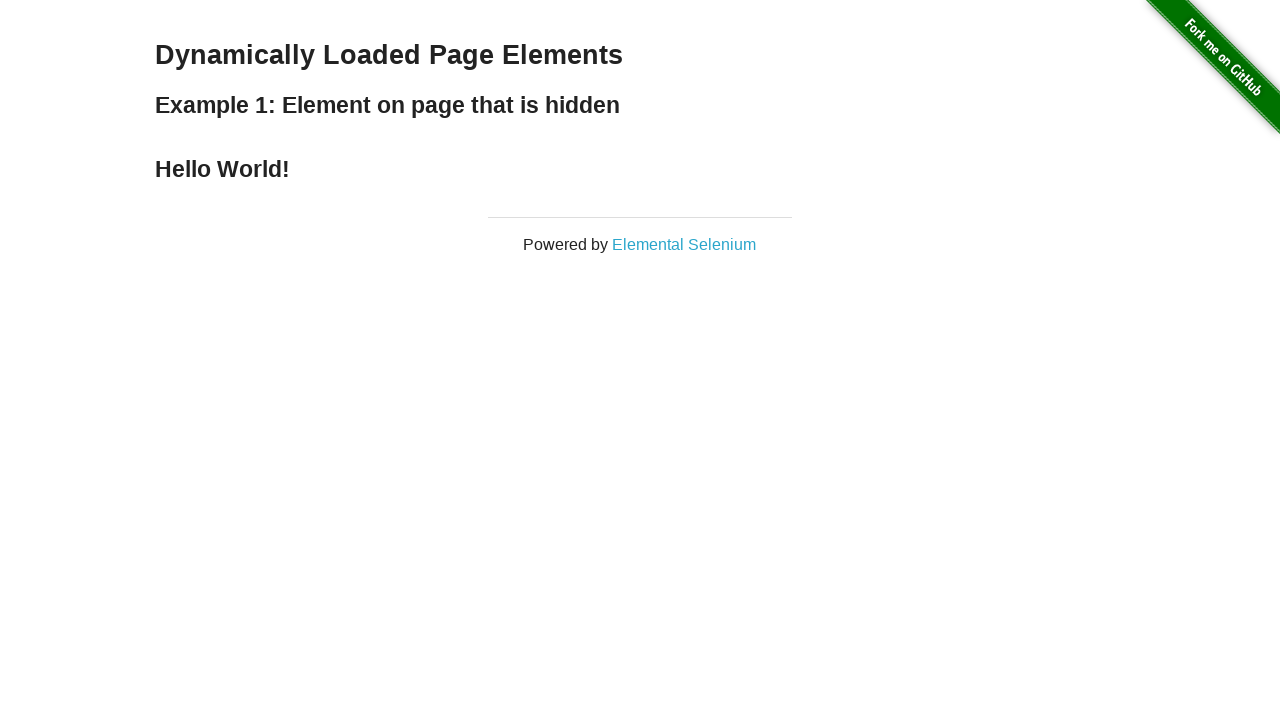

Verified that finish element contains expected text 'Hello World!'
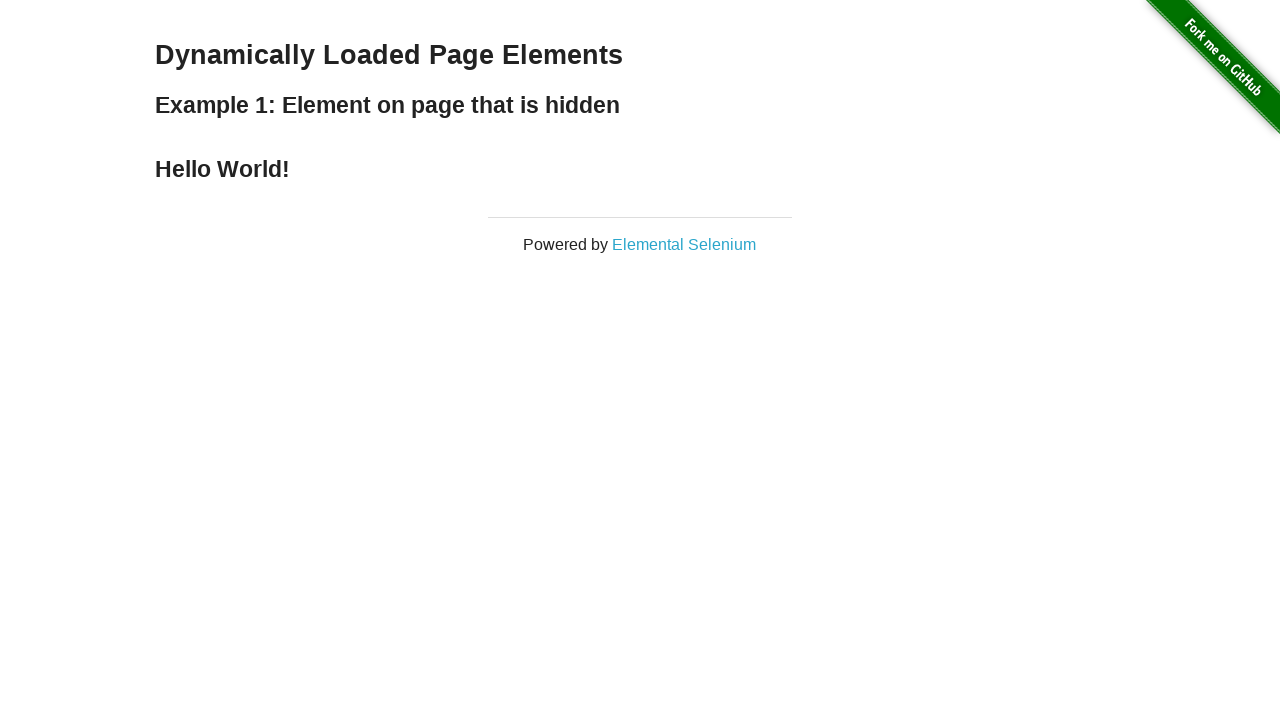

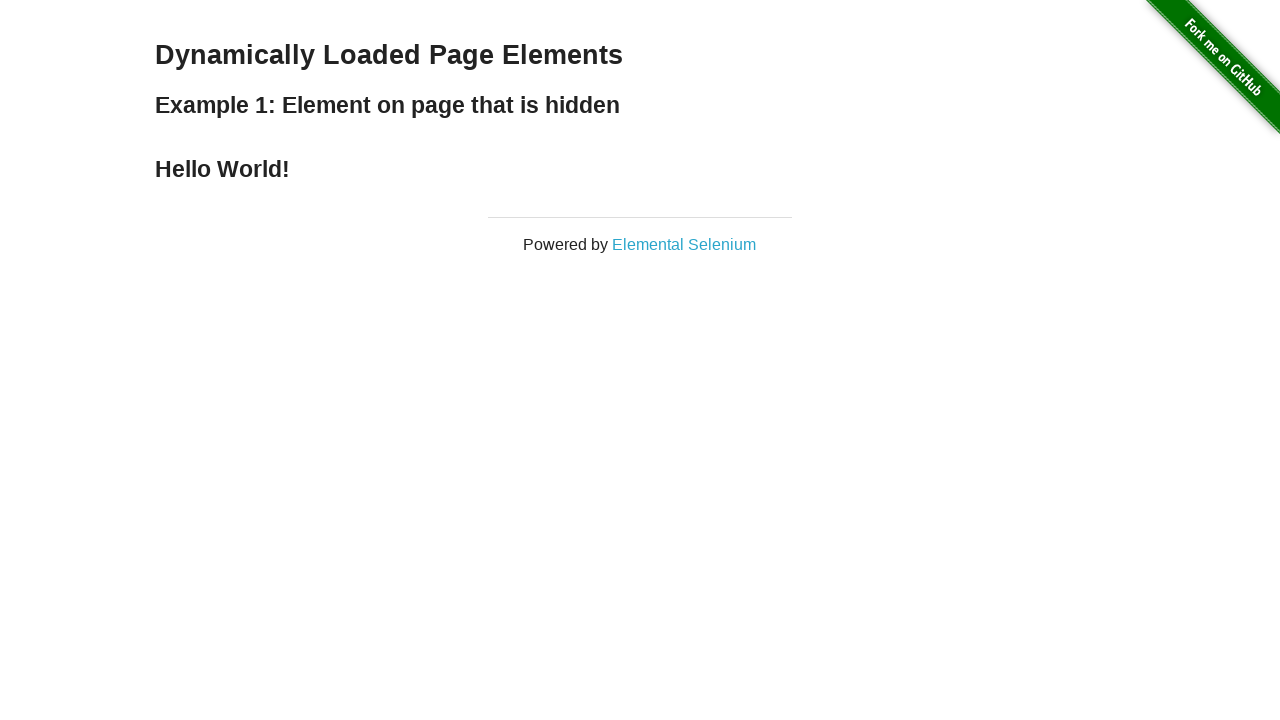